Verifies that the WebdriverIO homepage contains a link to the API page

Starting URL: http://webdriver.io/

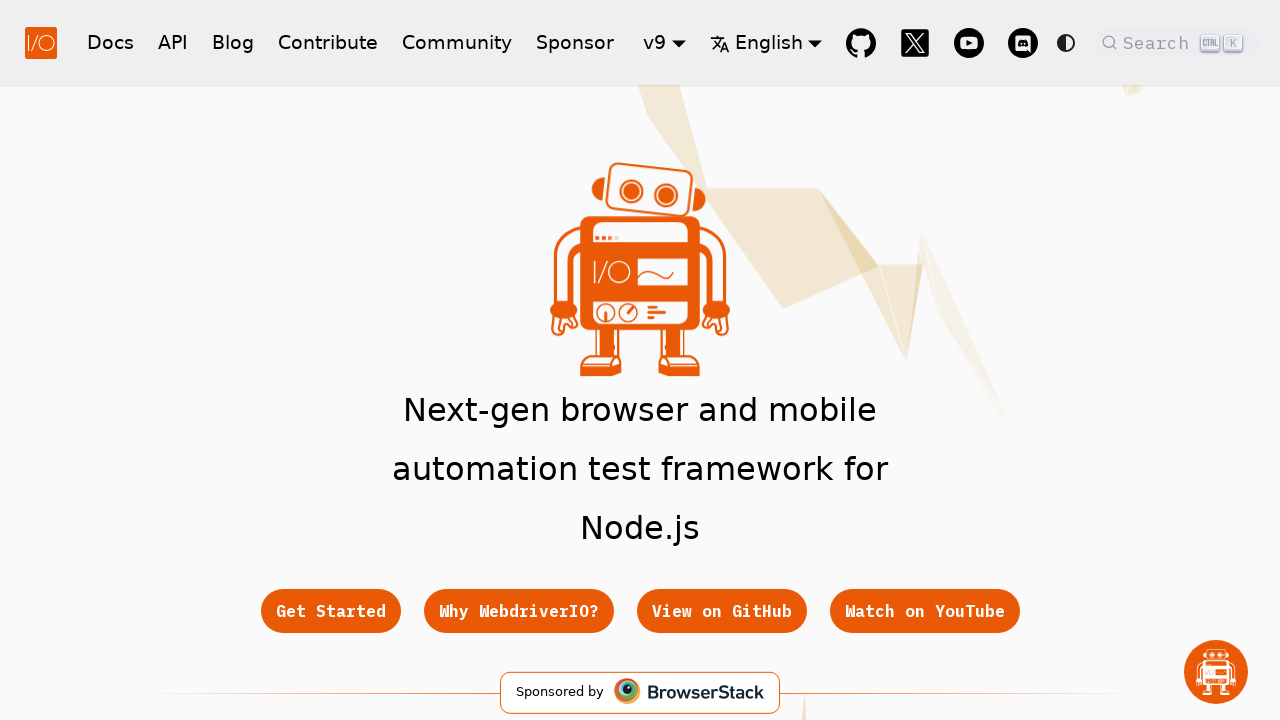

Navigated to WebdriverIO homepage
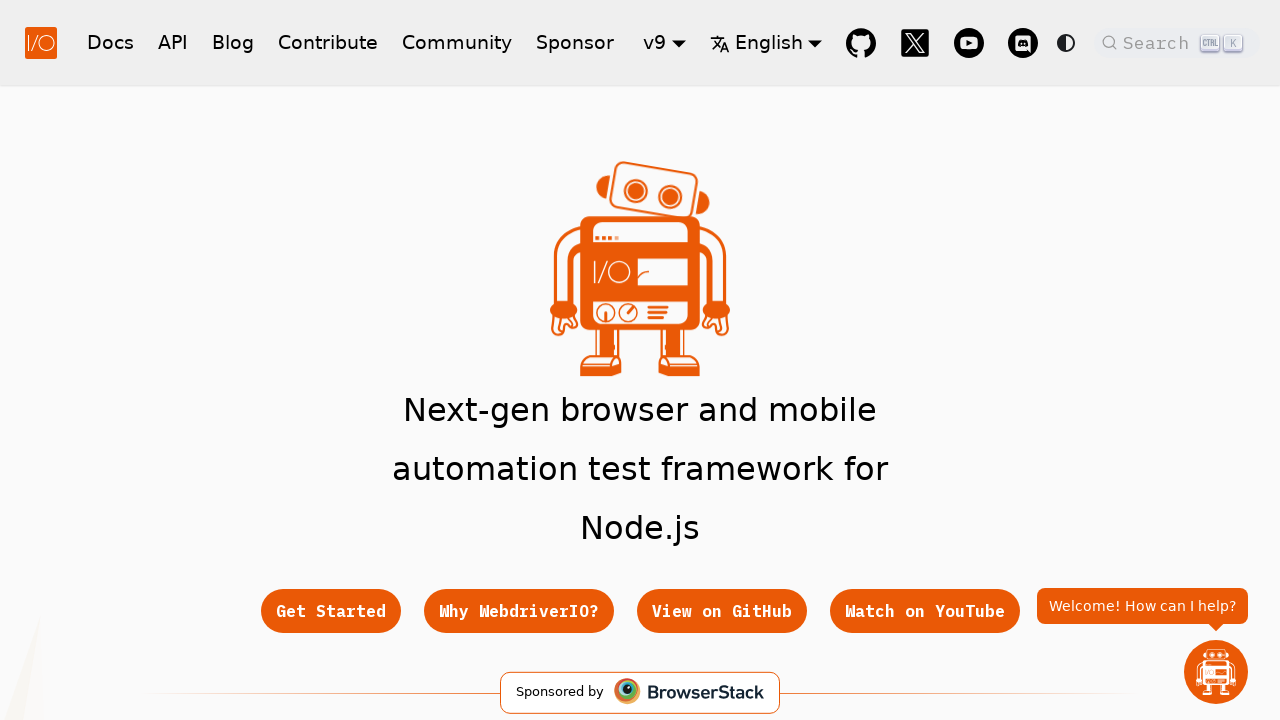

Located API link on the page
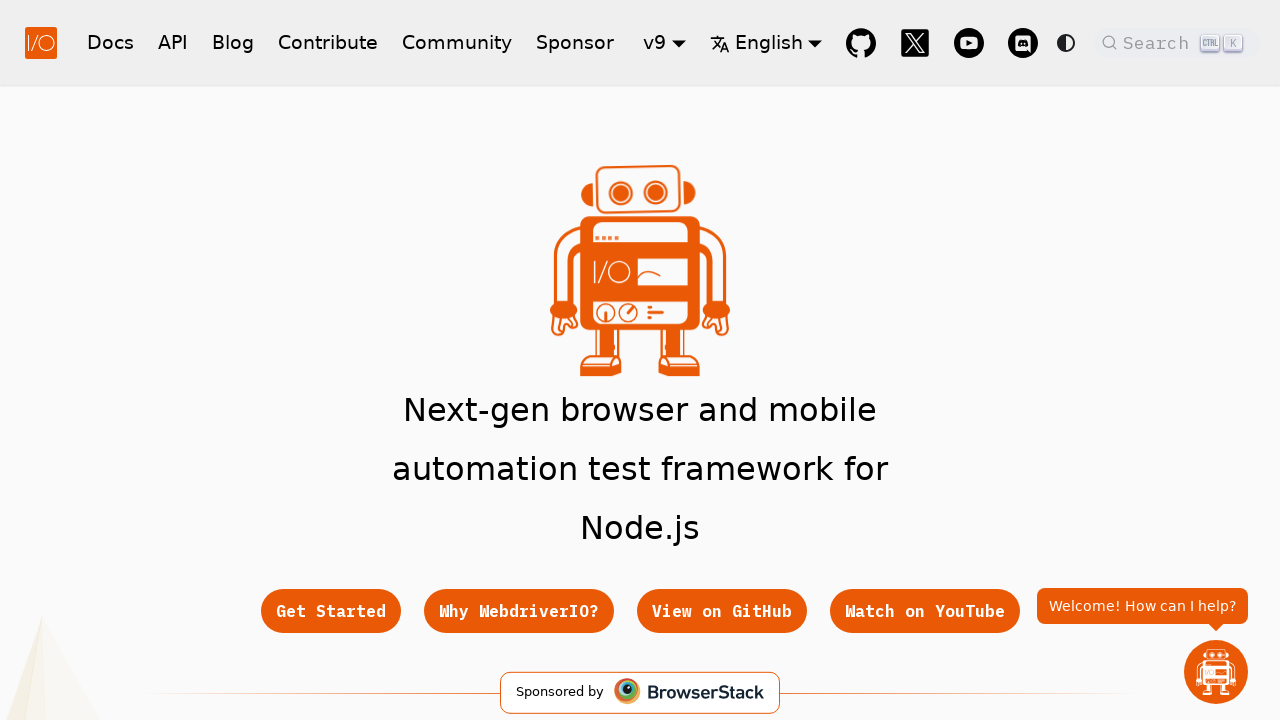

Verified that API link exists on the page
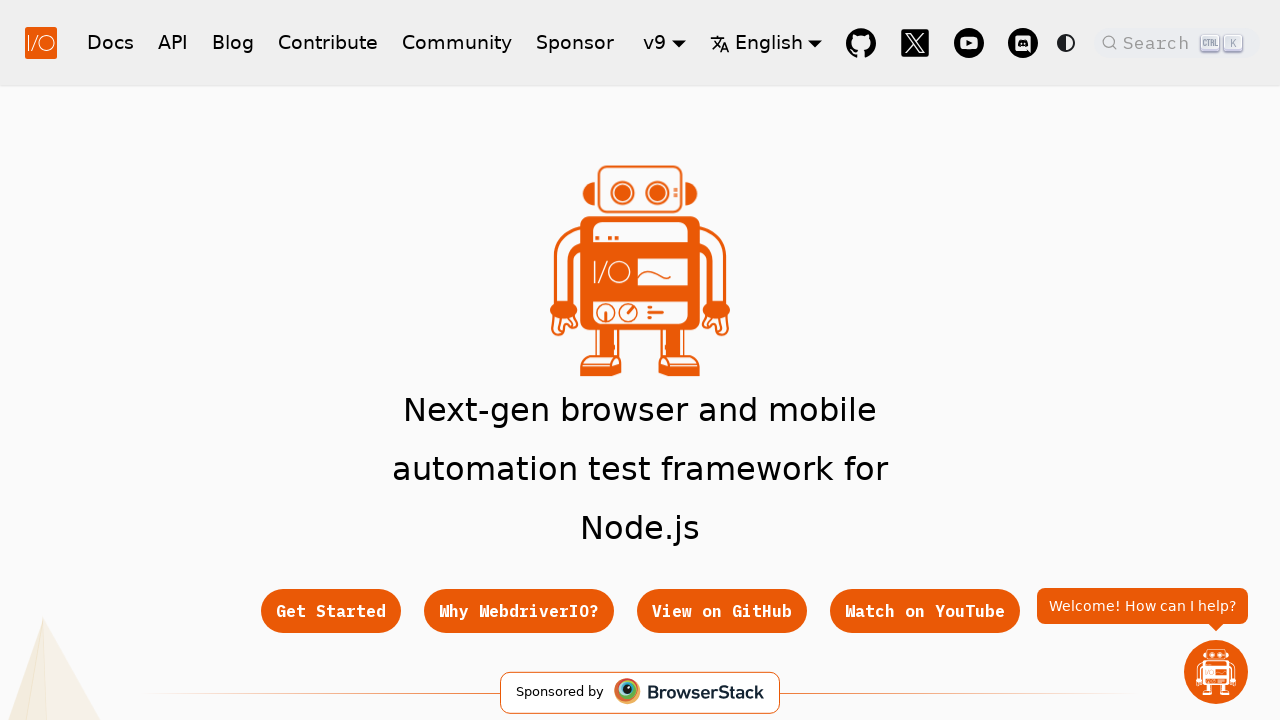

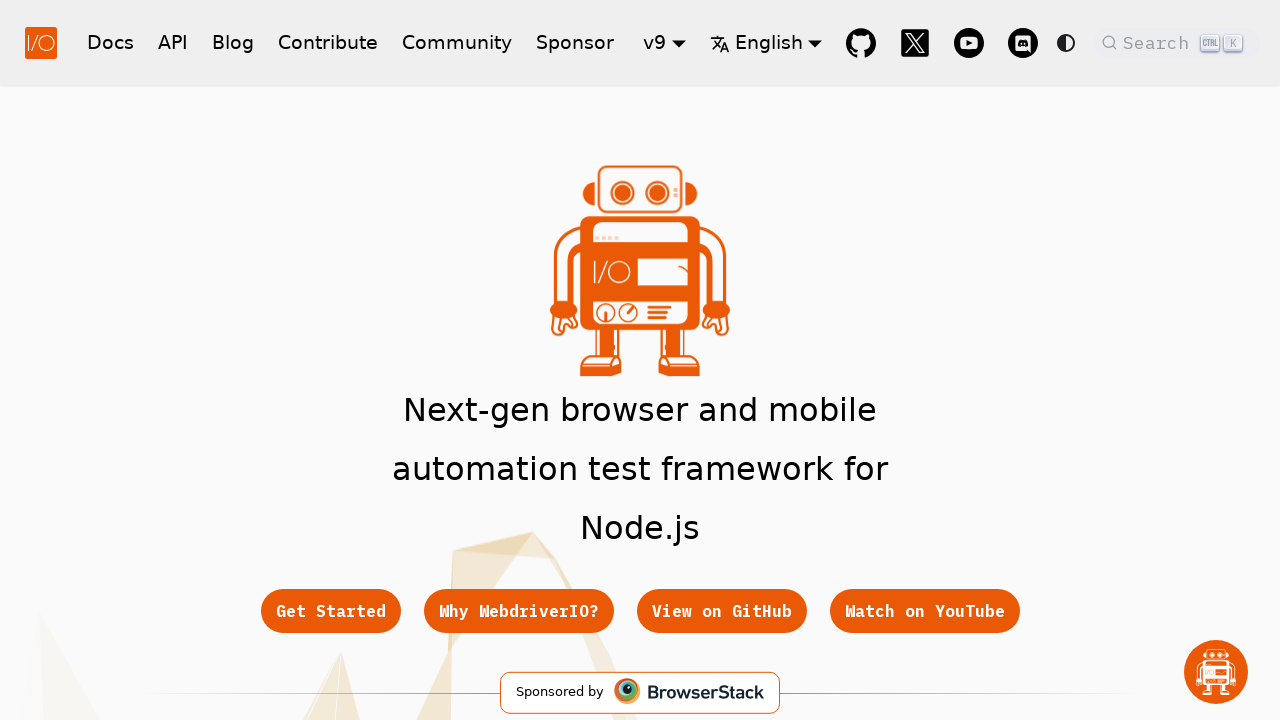